Tests JavaScript alert and confirm dialog handling by entering a name, triggering an alert and accepting it, then triggering a confirm dialog and dismissing it.

Starting URL: https://rahulshettyacademy.com/AutomationPractice/

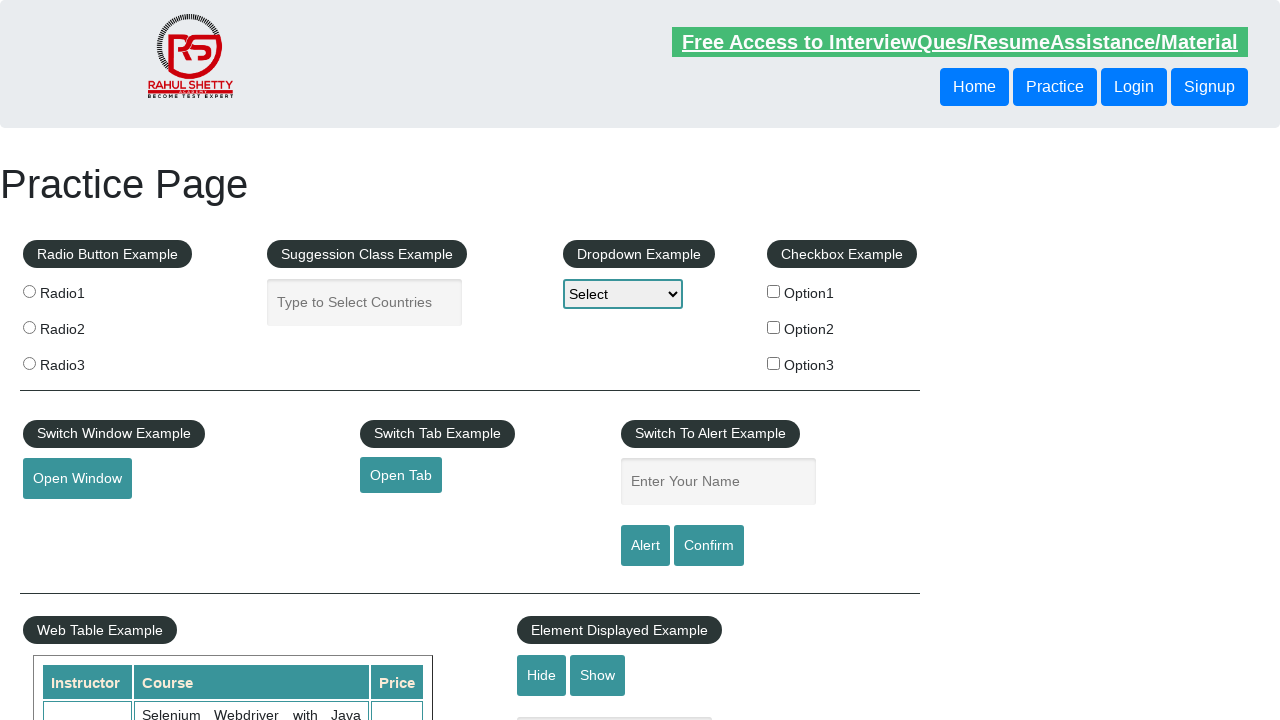

Navigated to AutomationPractice page
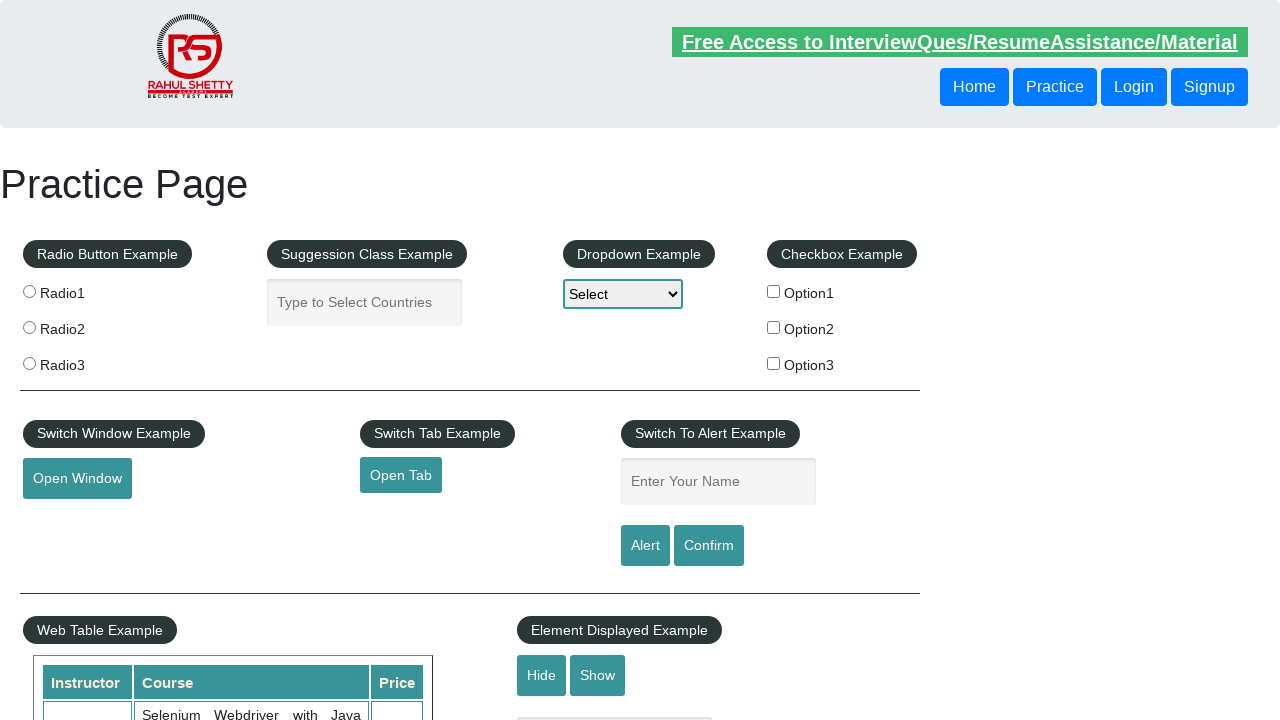

Filled name field with 'Rahul' on #name
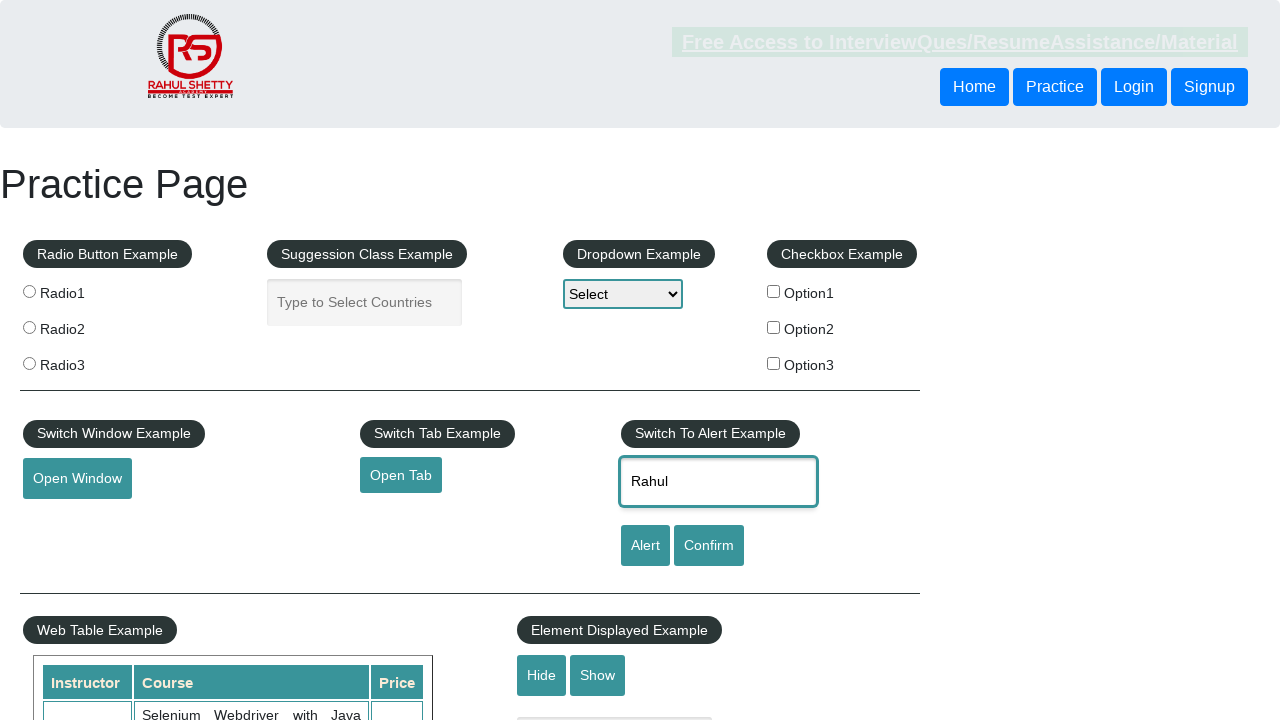

Clicked alert button at (645, 546) on #alertbtn
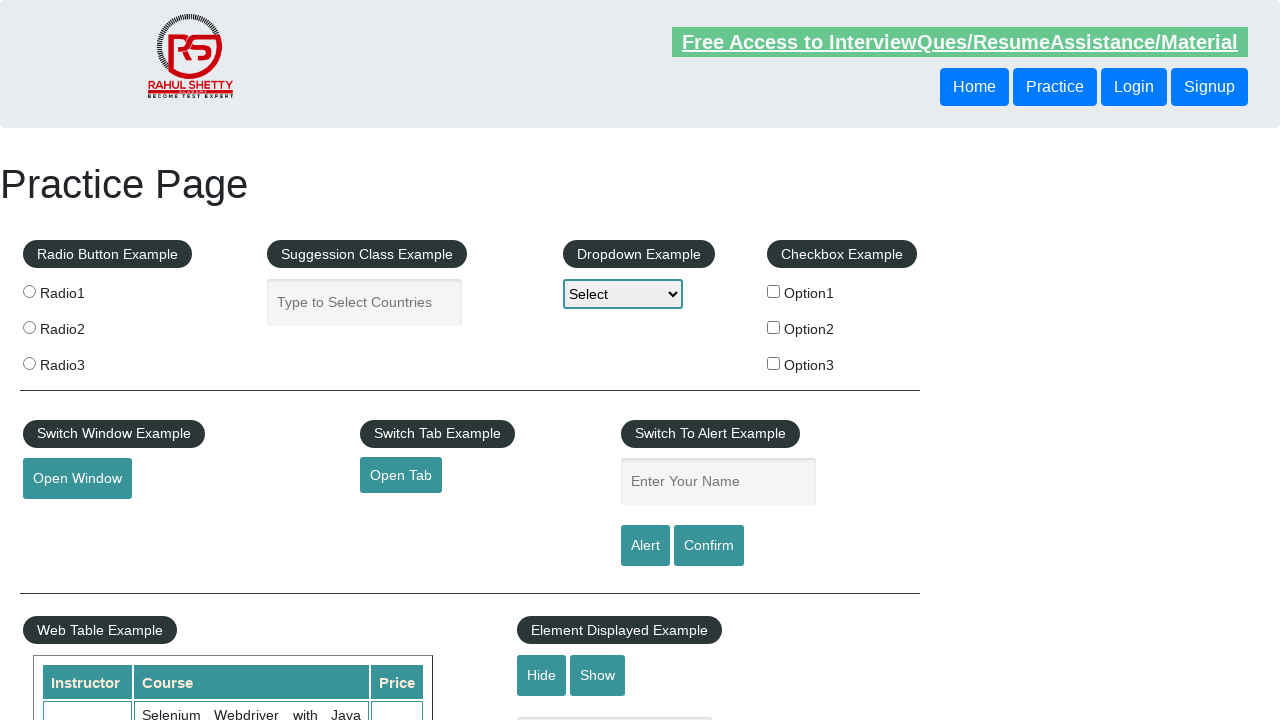

Set up dialog handler to accept alerts
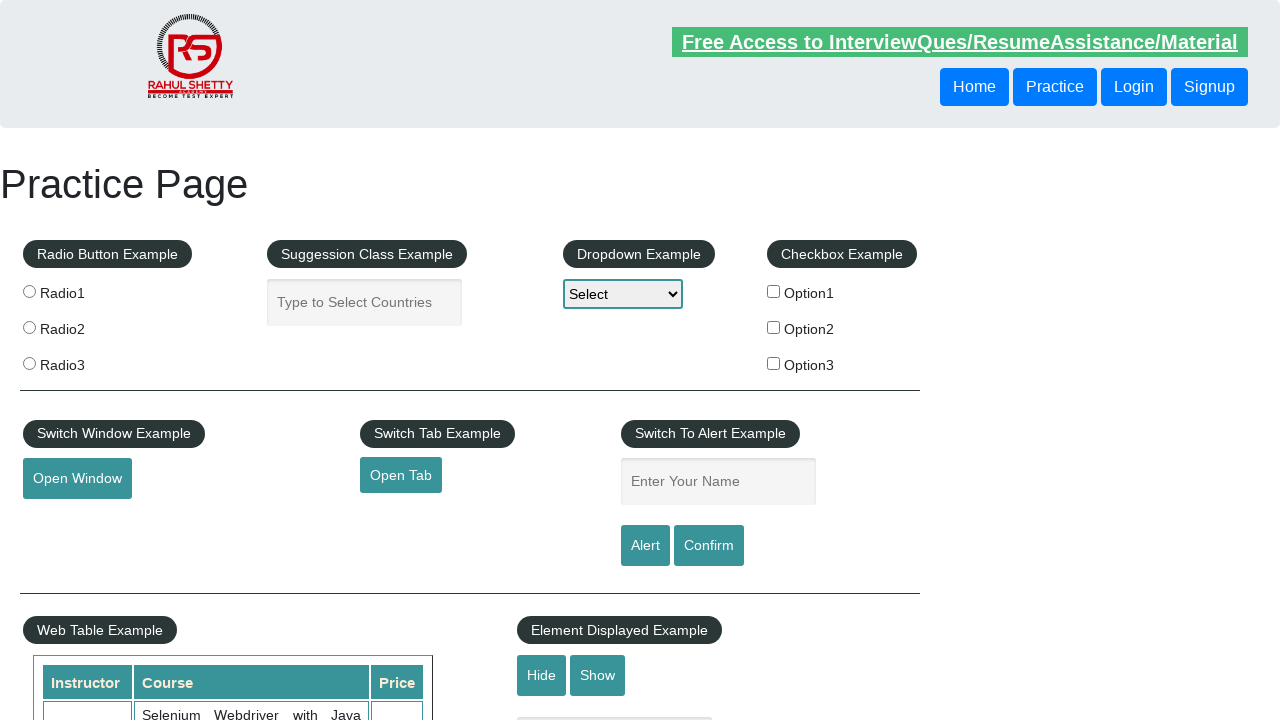

Clicked alert button again to trigger alert at (645, 546) on #alertbtn
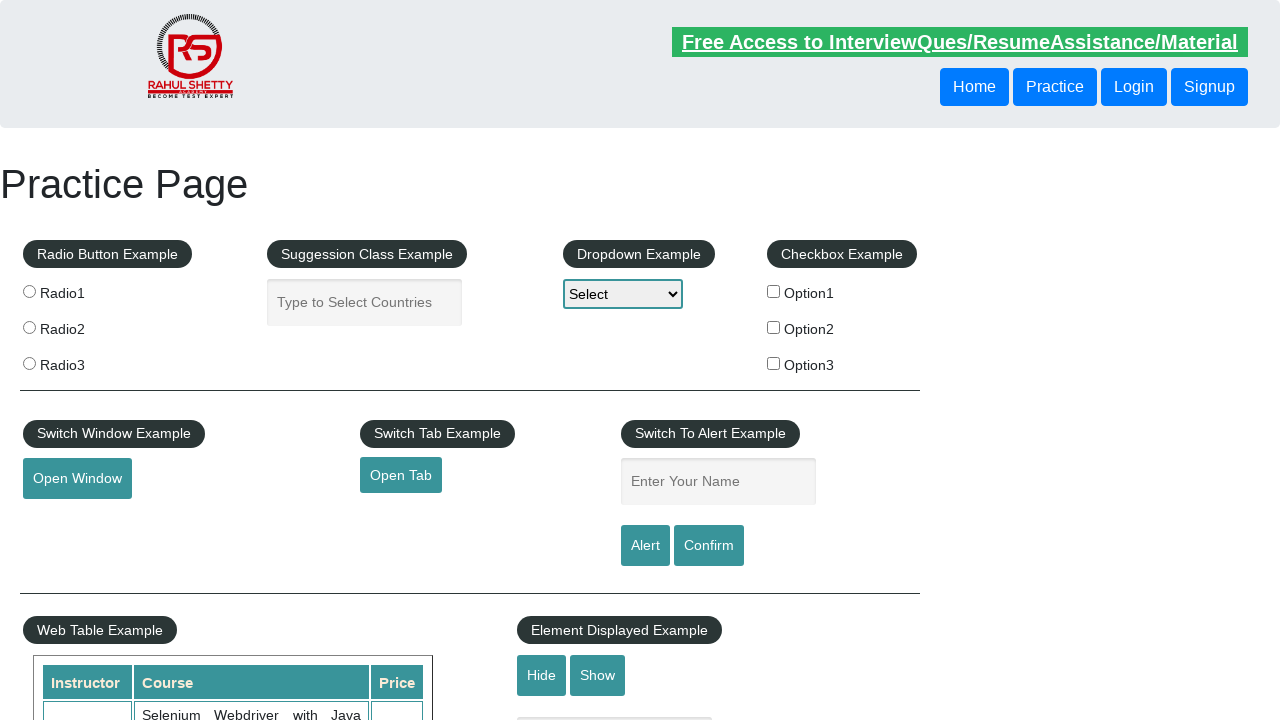

Waited for alert to be handled
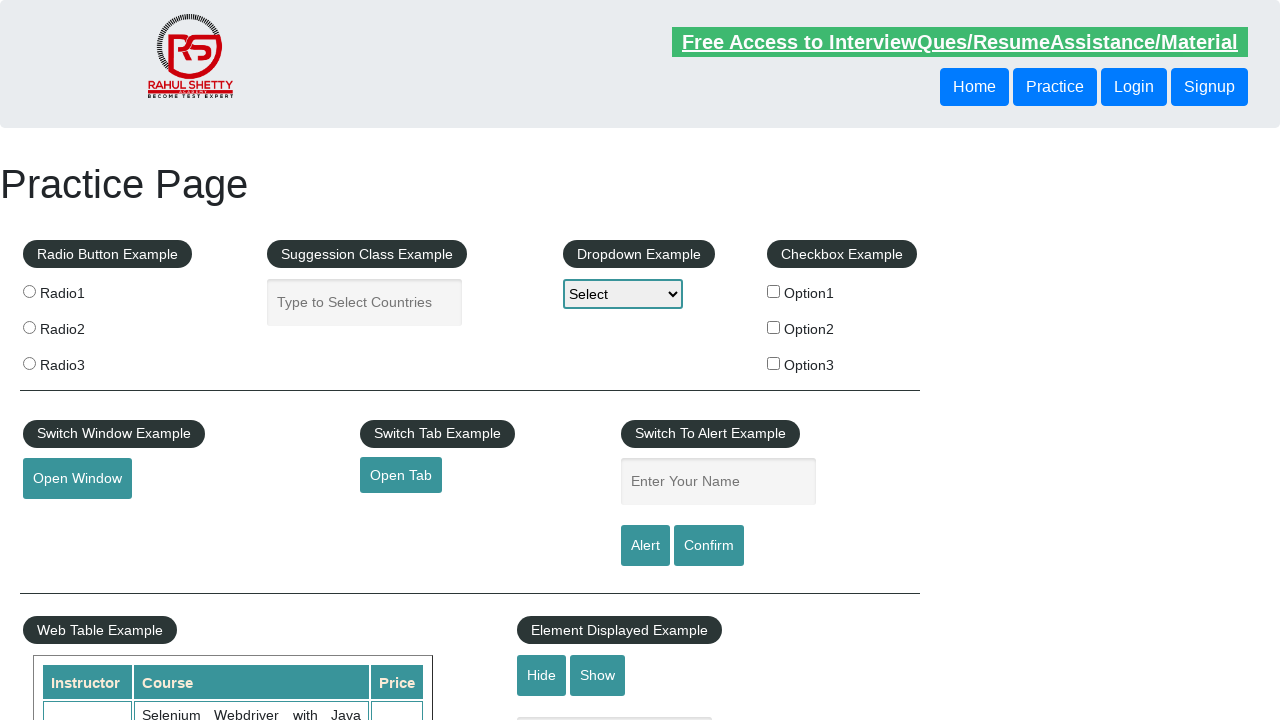

Set up dialog handler to dismiss confirm dialogs
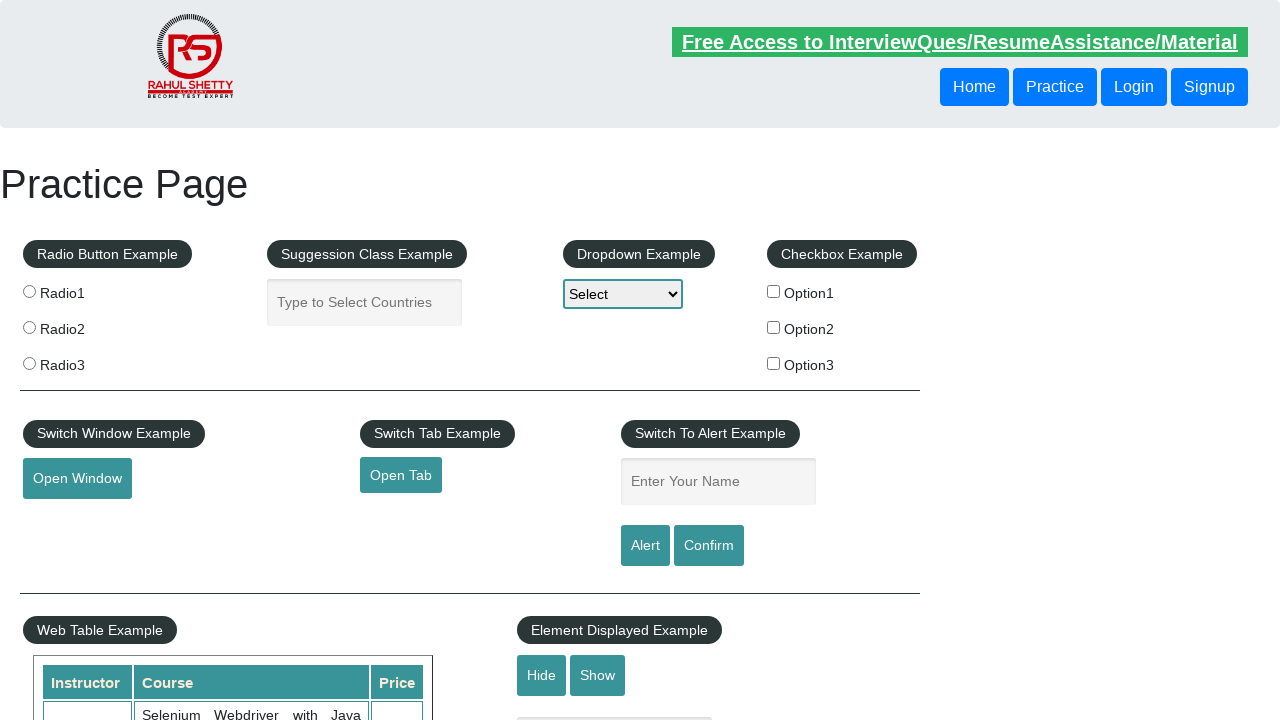

Clicked confirm button to trigger confirm dialog at (709, 546) on #confirmbtn
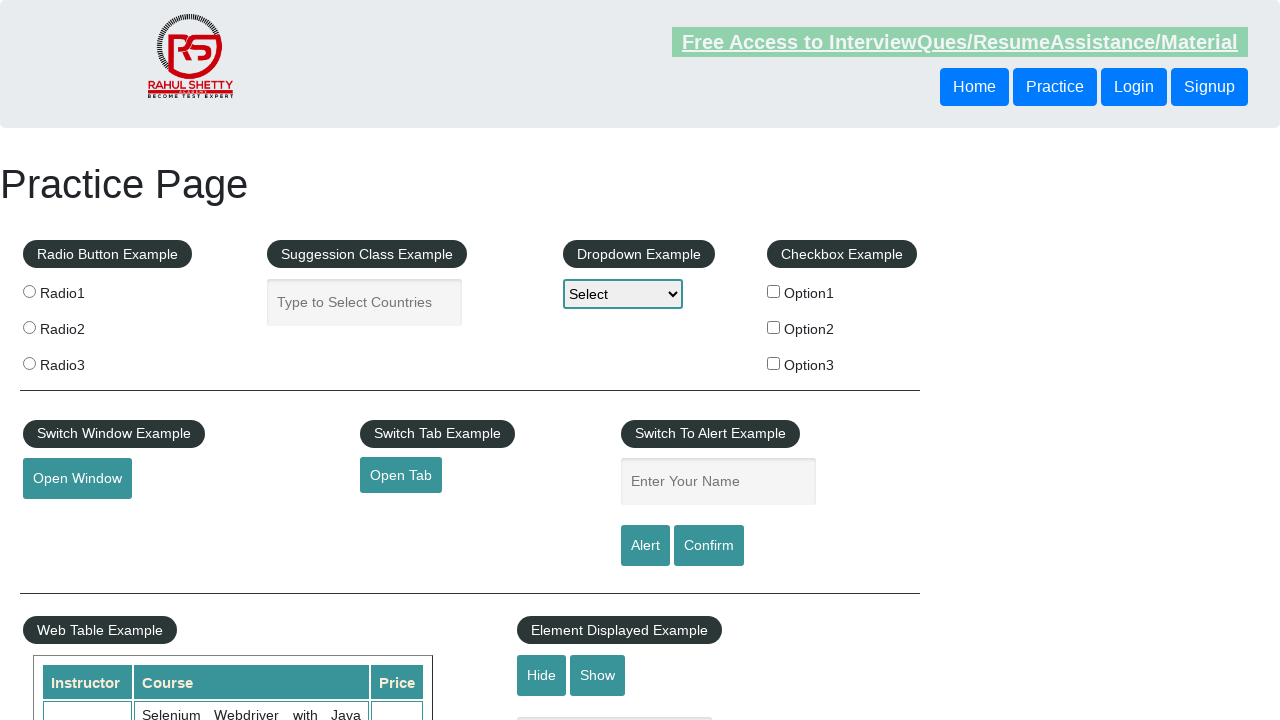

Waited for confirm dialog to be dismissed
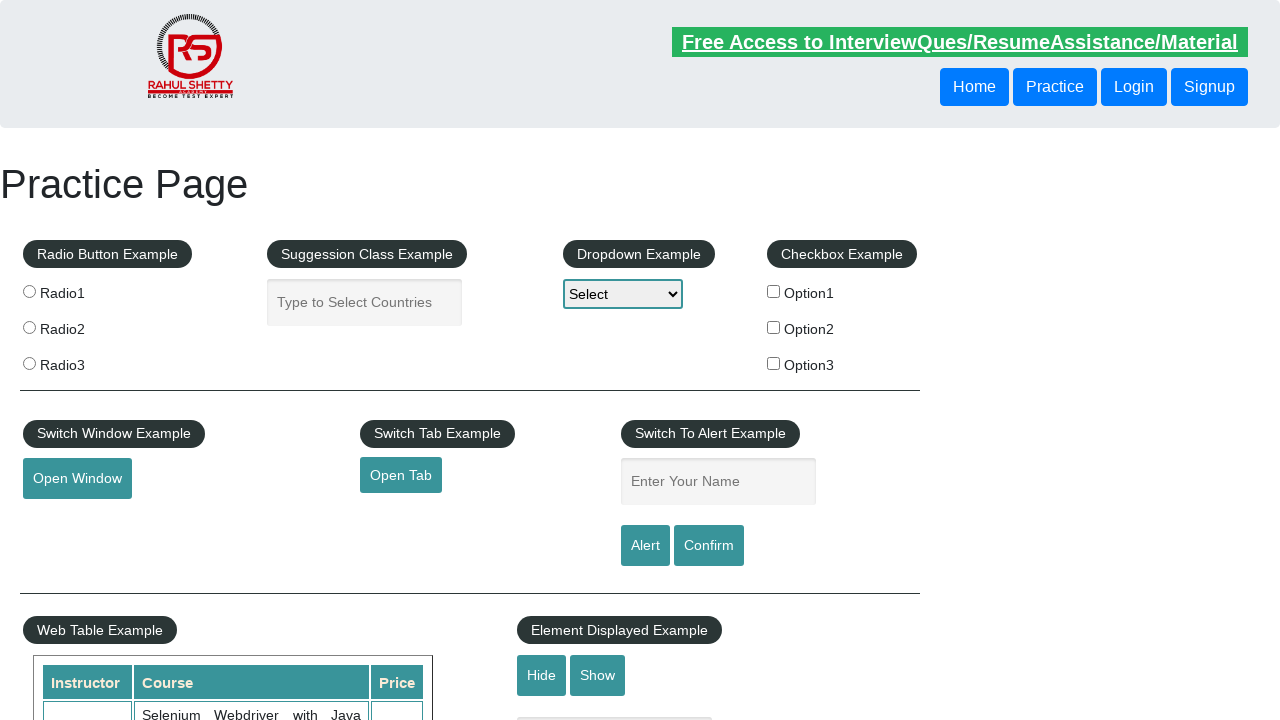

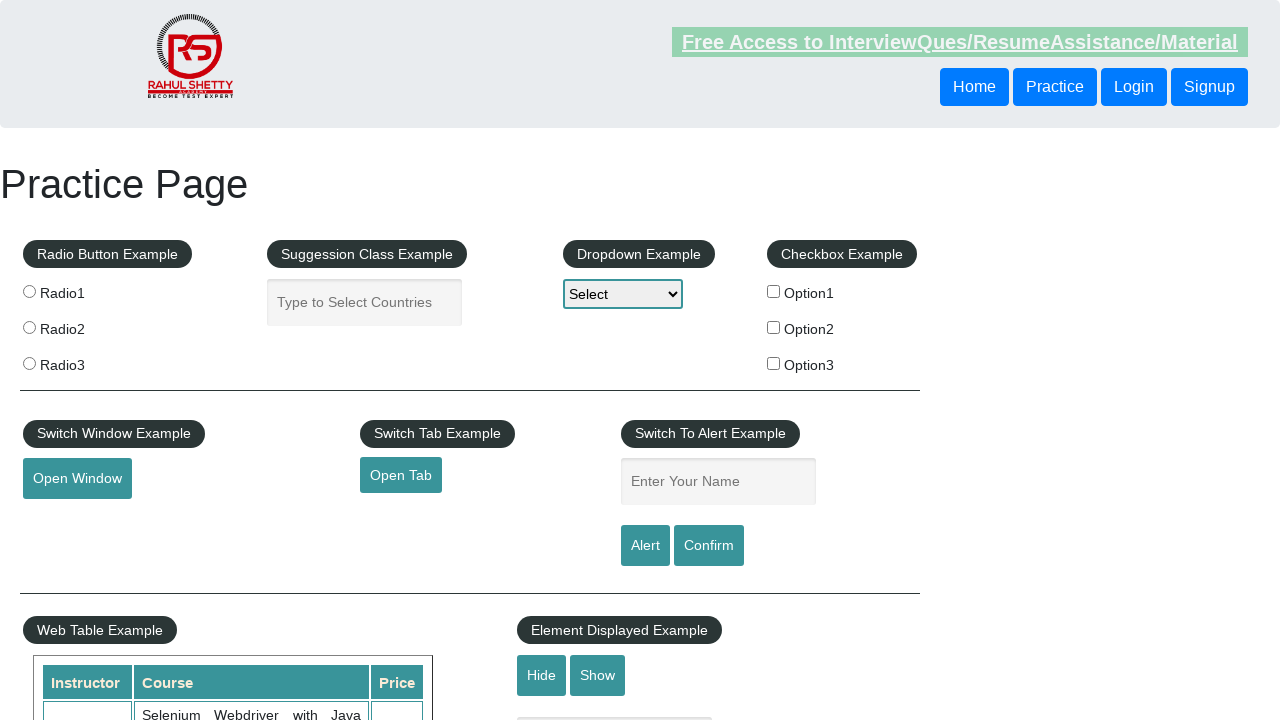